Tests right-click context menu functionality by navigating to the context menu page and performing a right-click action

Starting URL: http://the-internet.herokuapp.com/

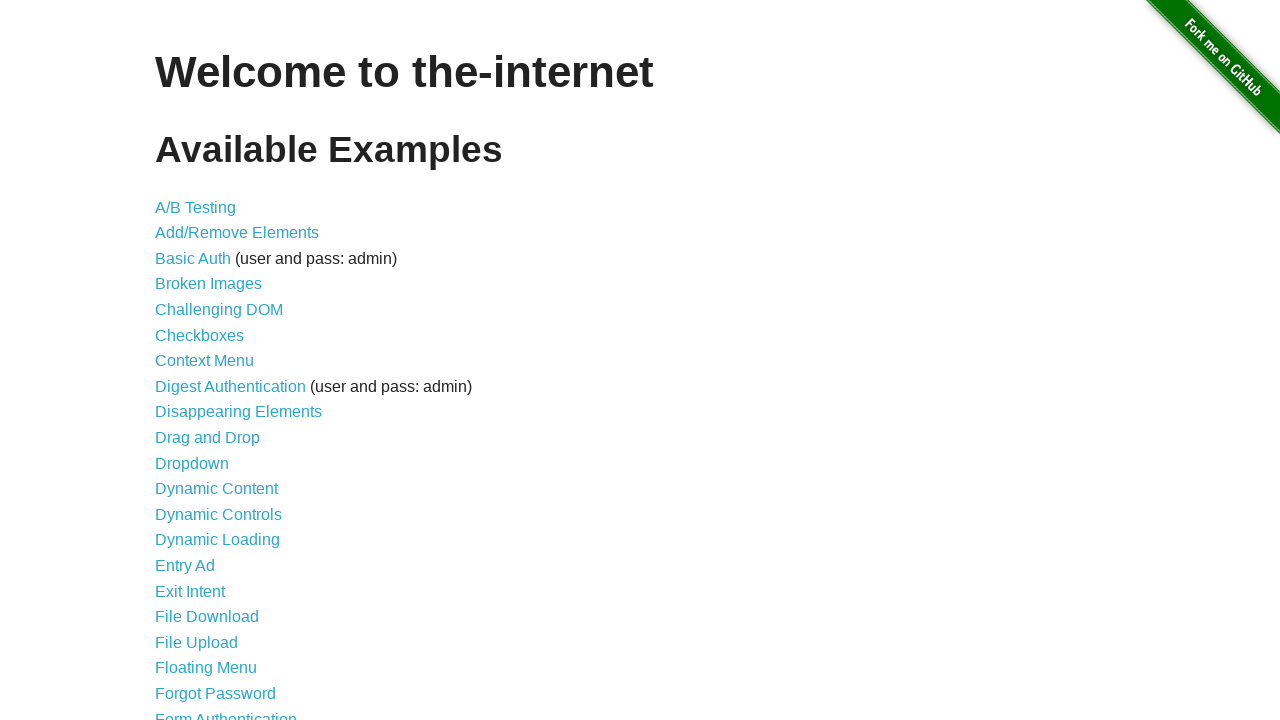

Clicked on Context Menu link at (204, 361) on text=Context Menu
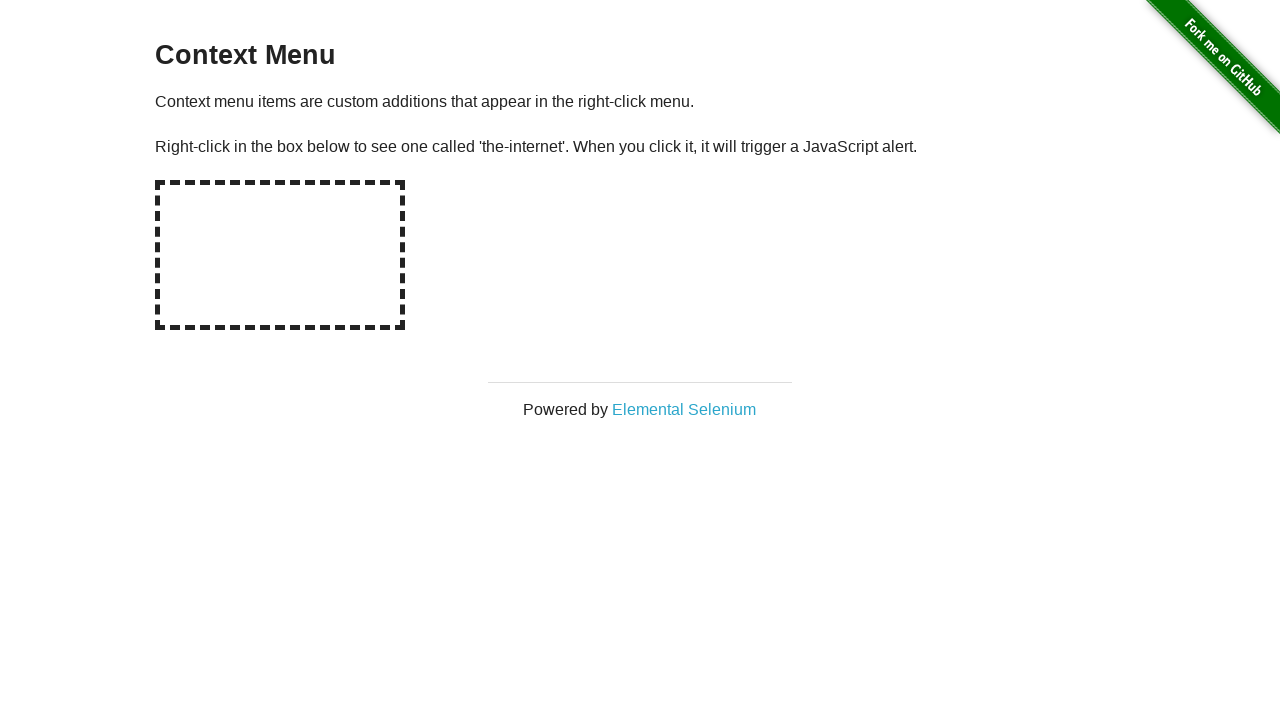

Right-clicked on the hot spot area at (280, 255) on #hot-spot
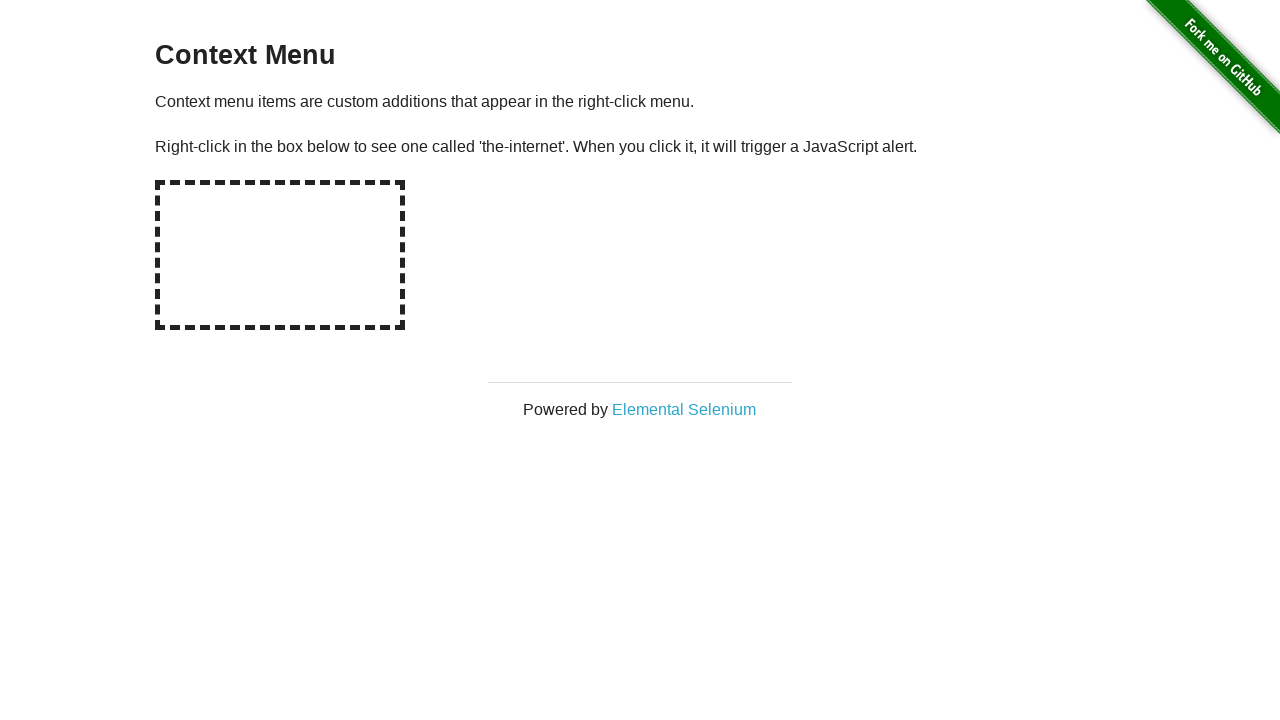

Set up dialog handler to accept alerts
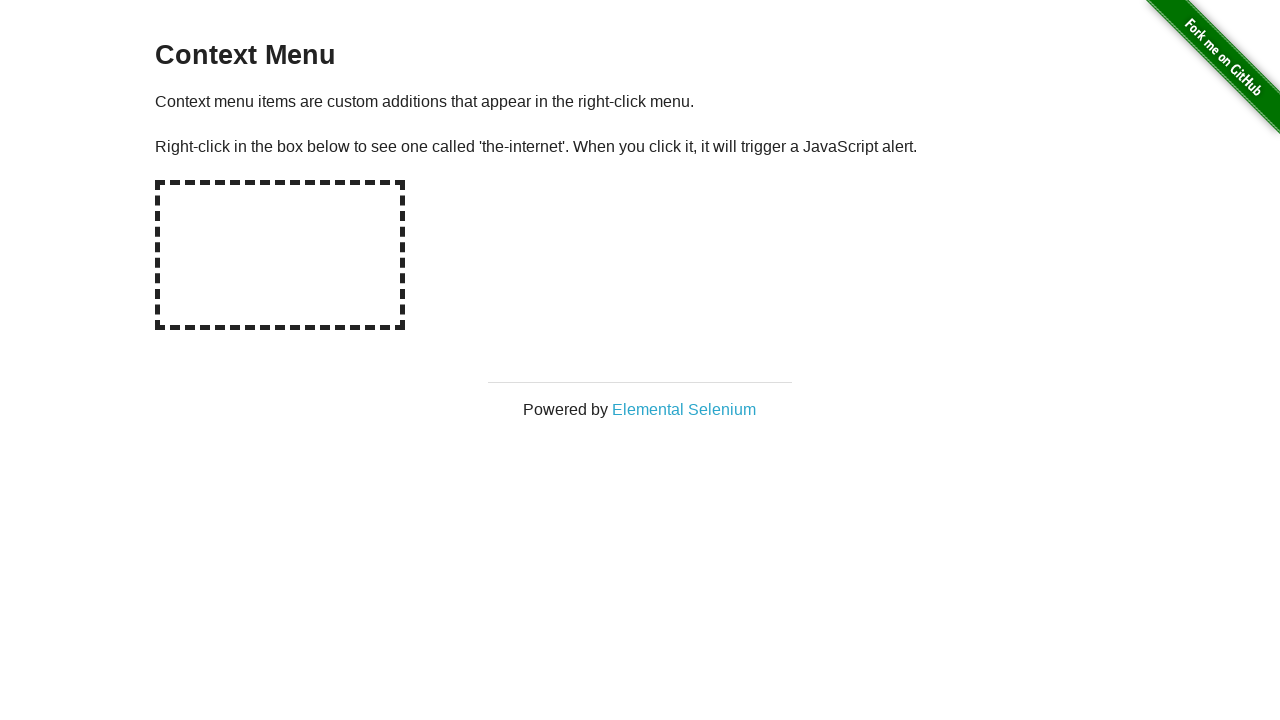

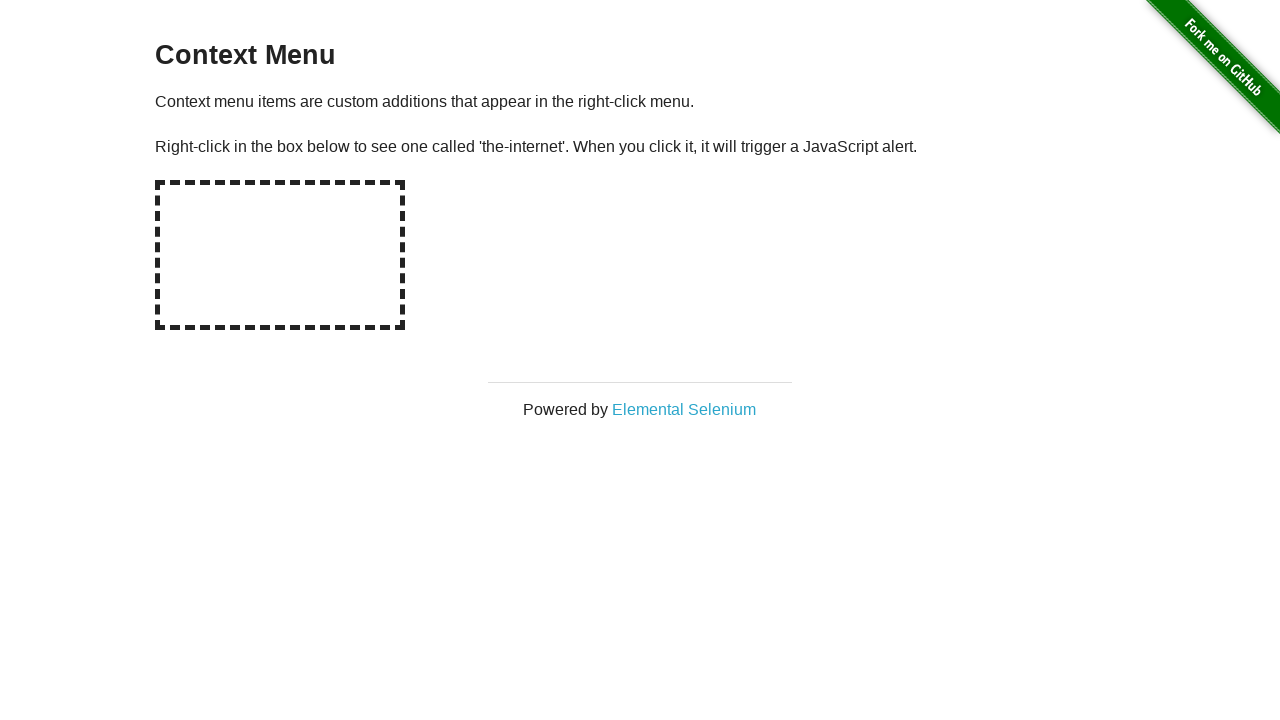